Tests VueJS dropdown by selecting "Second Option" and verifying the selection

Starting URL: https://mikerodham.github.io/vue-dropdowns/

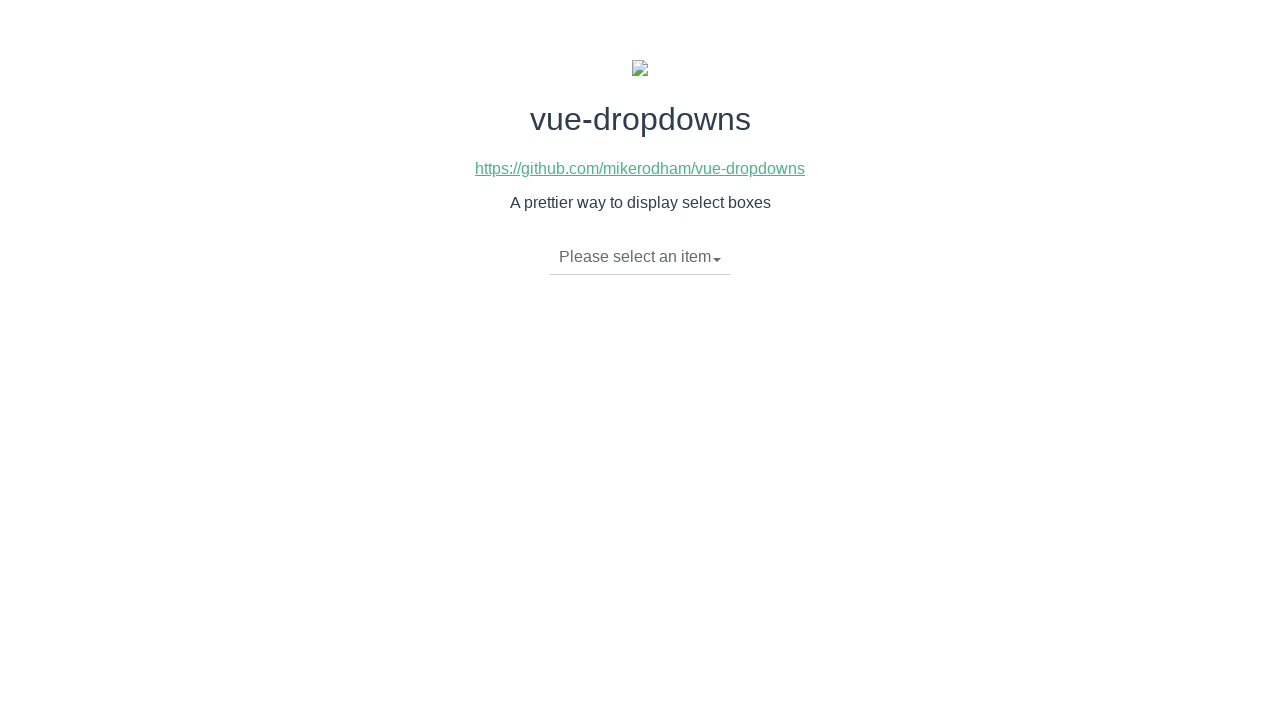

Clicked dropdown toggle to open it at (640, 257) on li.dropdown-toggle
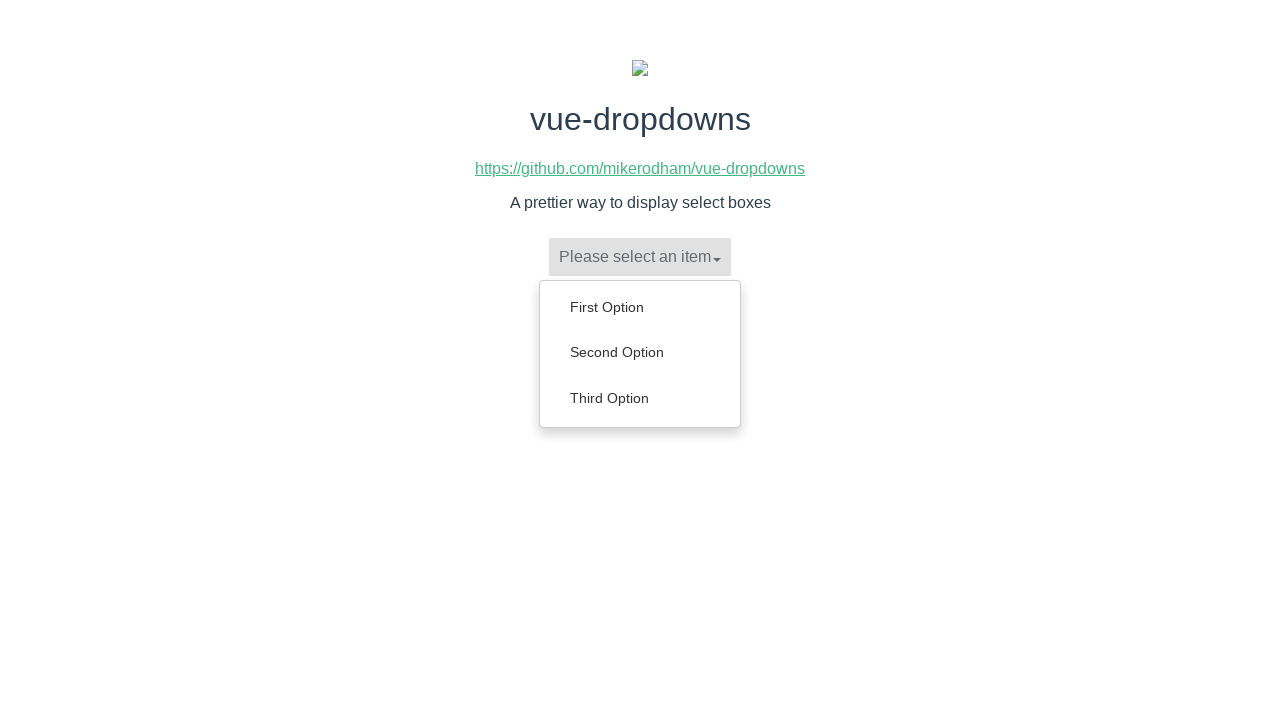

Dropdown menu appeared with options
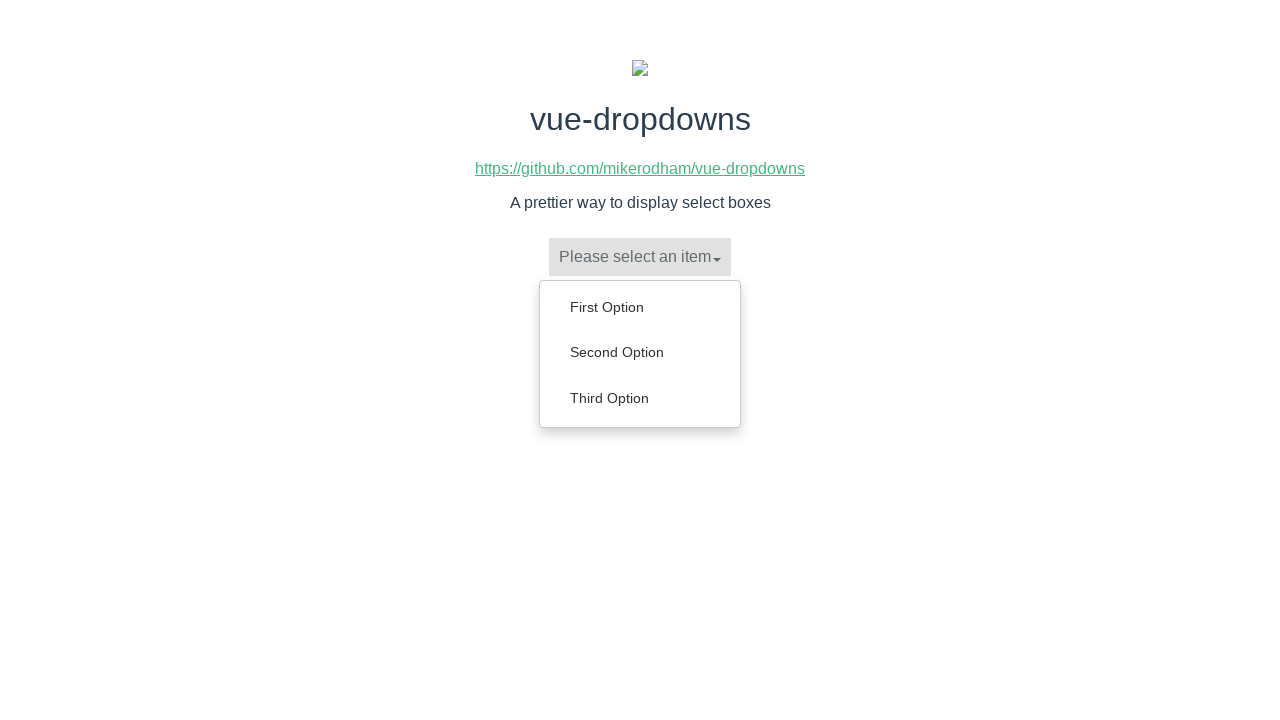

Selected 'Second Option' from dropdown menu at (640, 352) on ul.dropdown-menu a:has-text('Second Option')
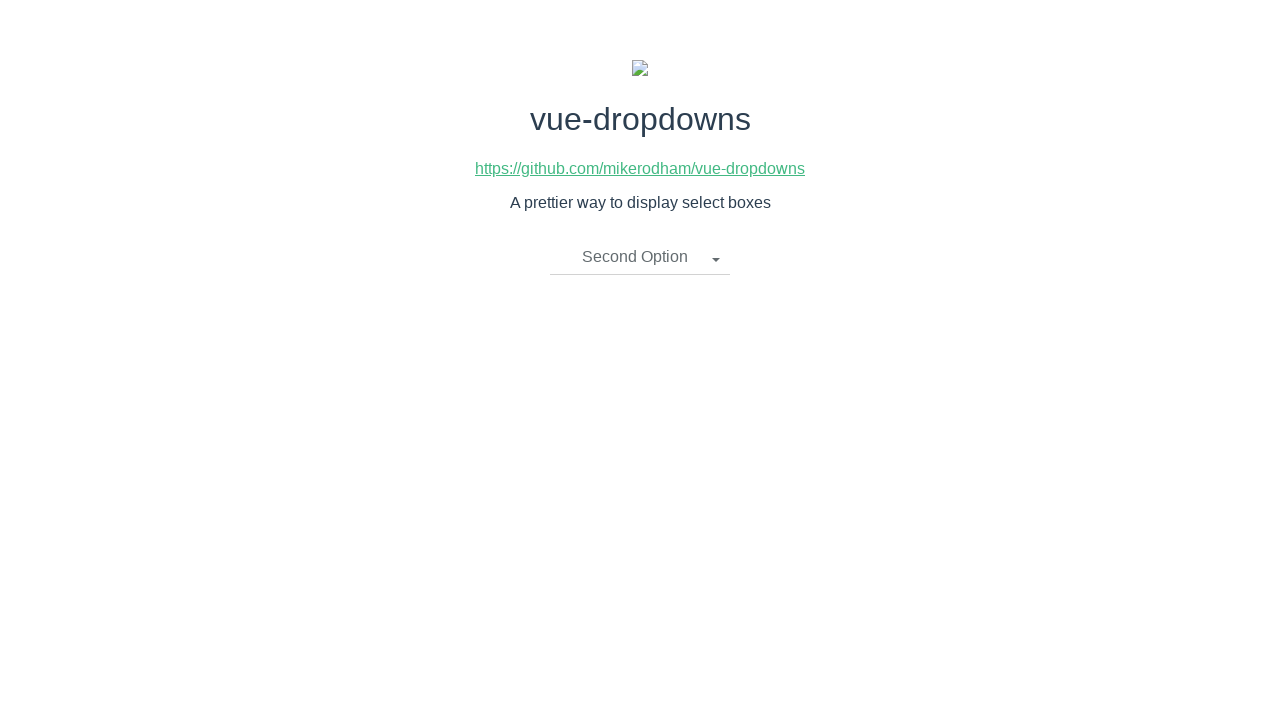

Verified that 'Second Option' is displayed in dropdown toggle
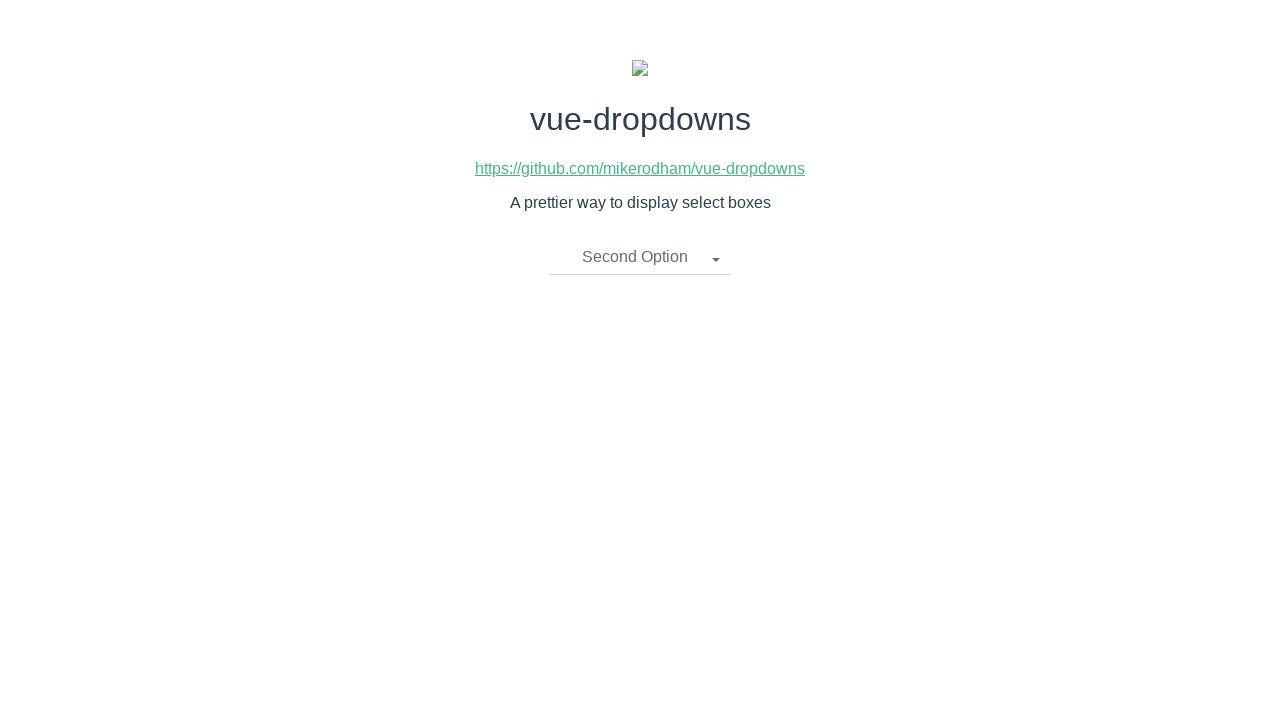

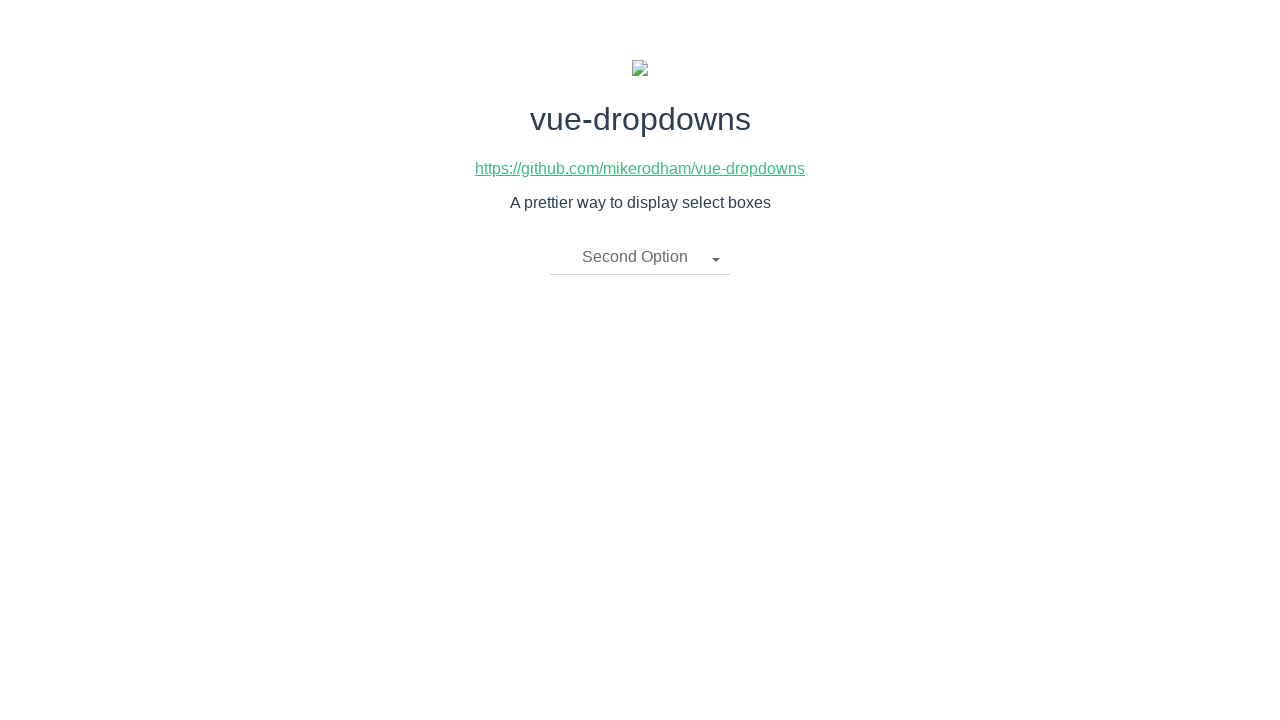